Tests drag and drop by offset functionality by dragging element 'box A' to the position of element 'box B' using coordinates.

Starting URL: https://crossbrowsertesting.github.io/drag-and-drop

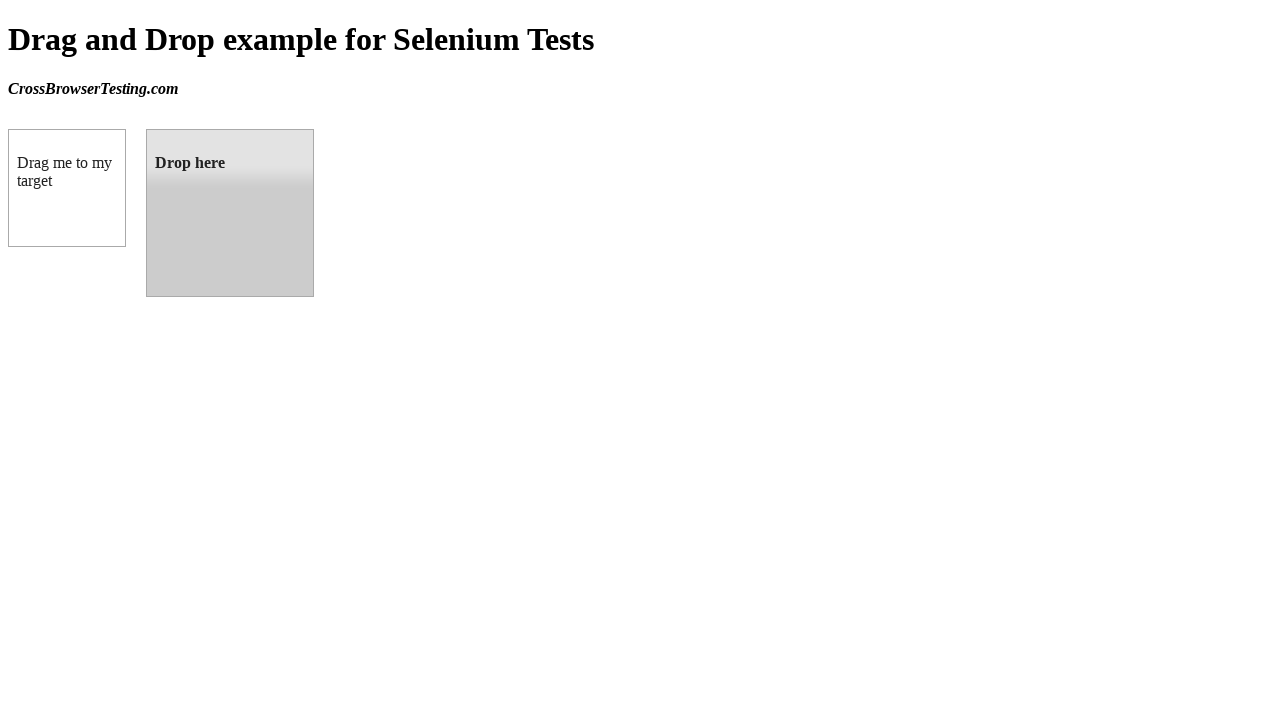

Located source element 'box A' with ID 'draggable'
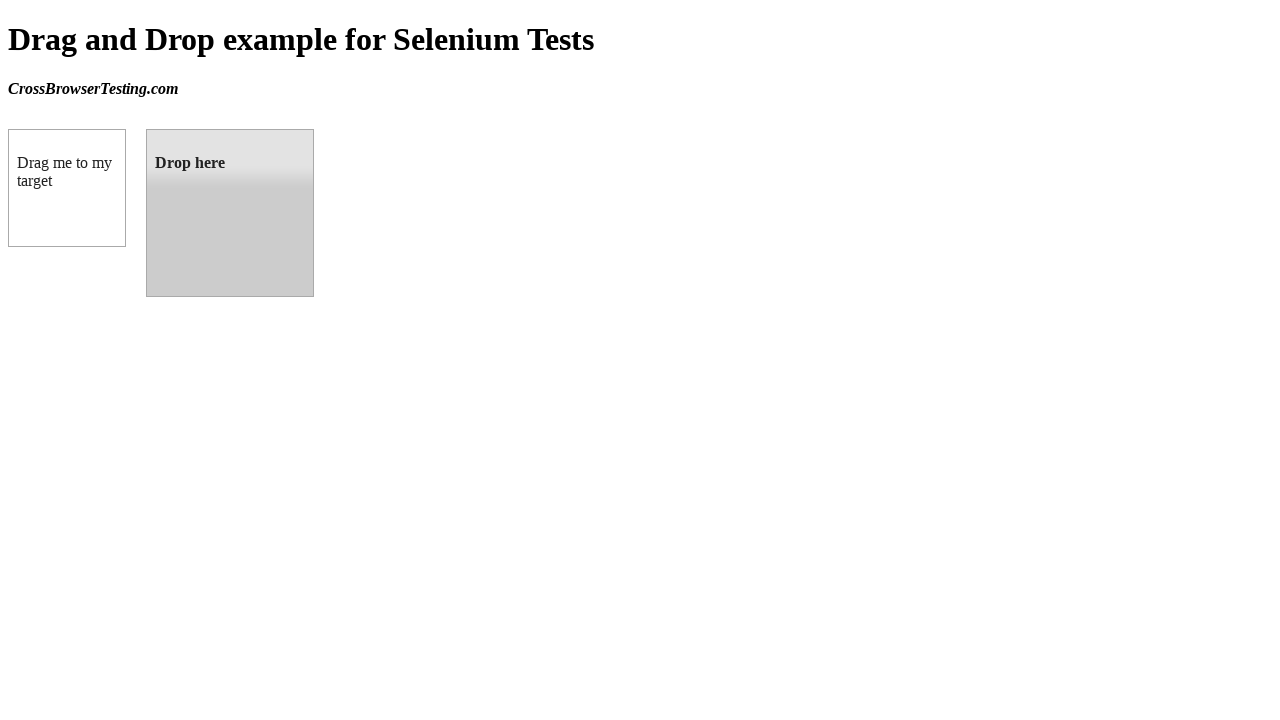

Located target element 'box B' with ID 'droppable'
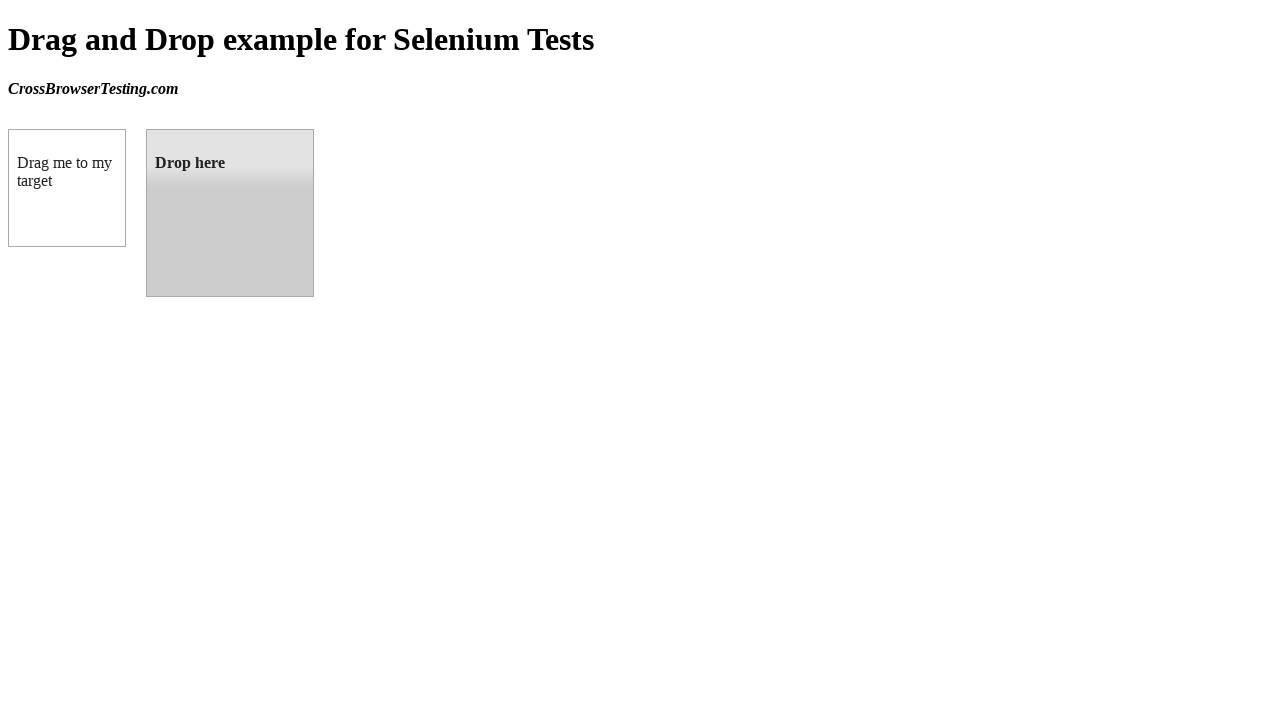

Retrieved bounding box coordinates of target element
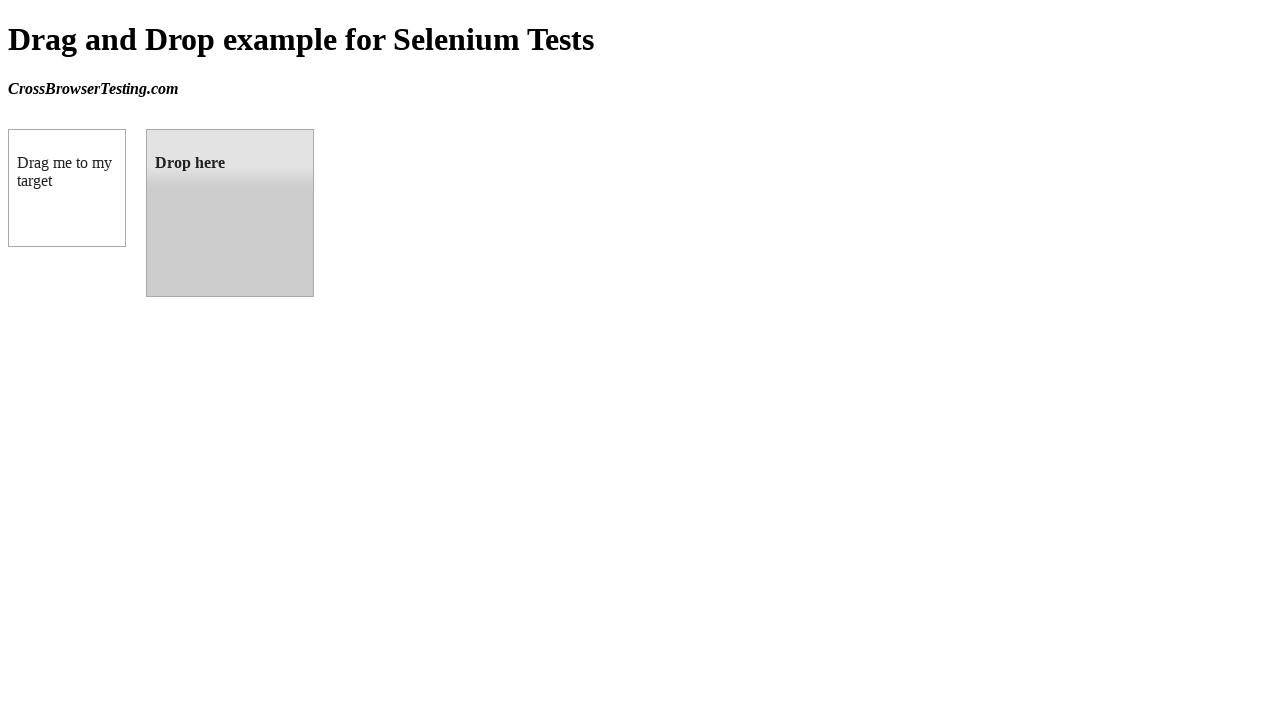

Dragged 'box A' to the position of 'box B' using drag_to() at (230, 213)
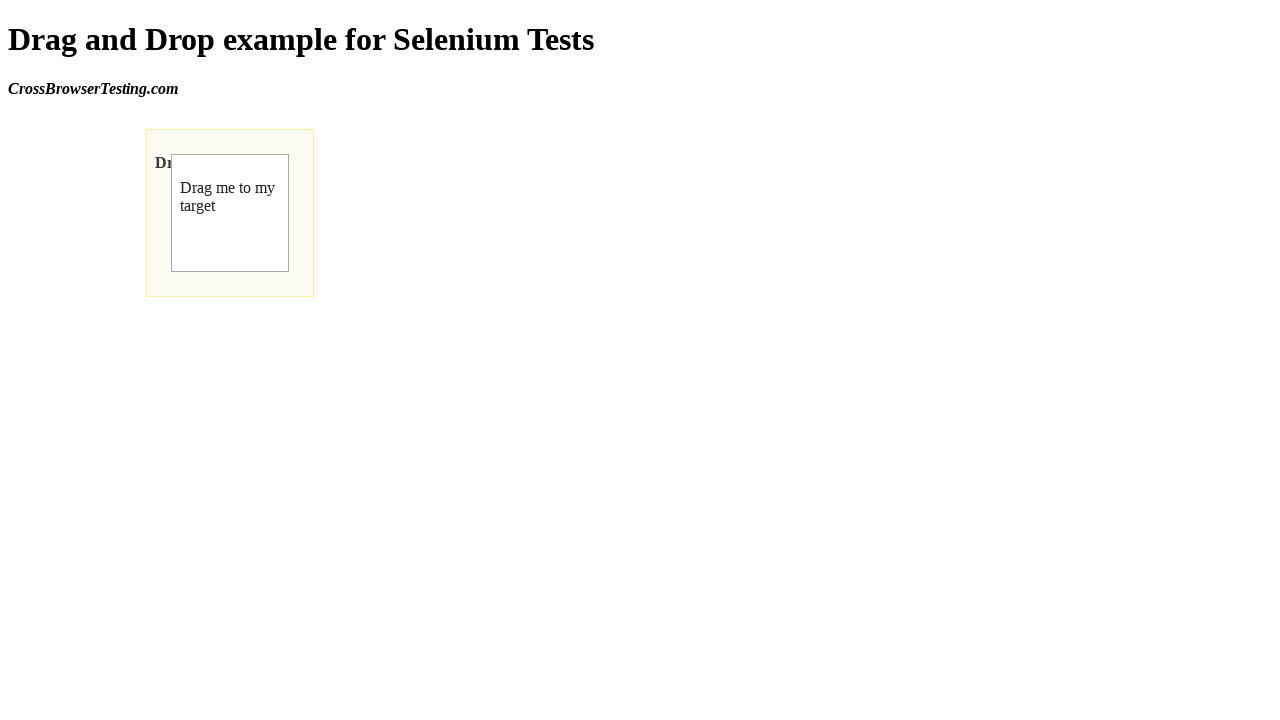

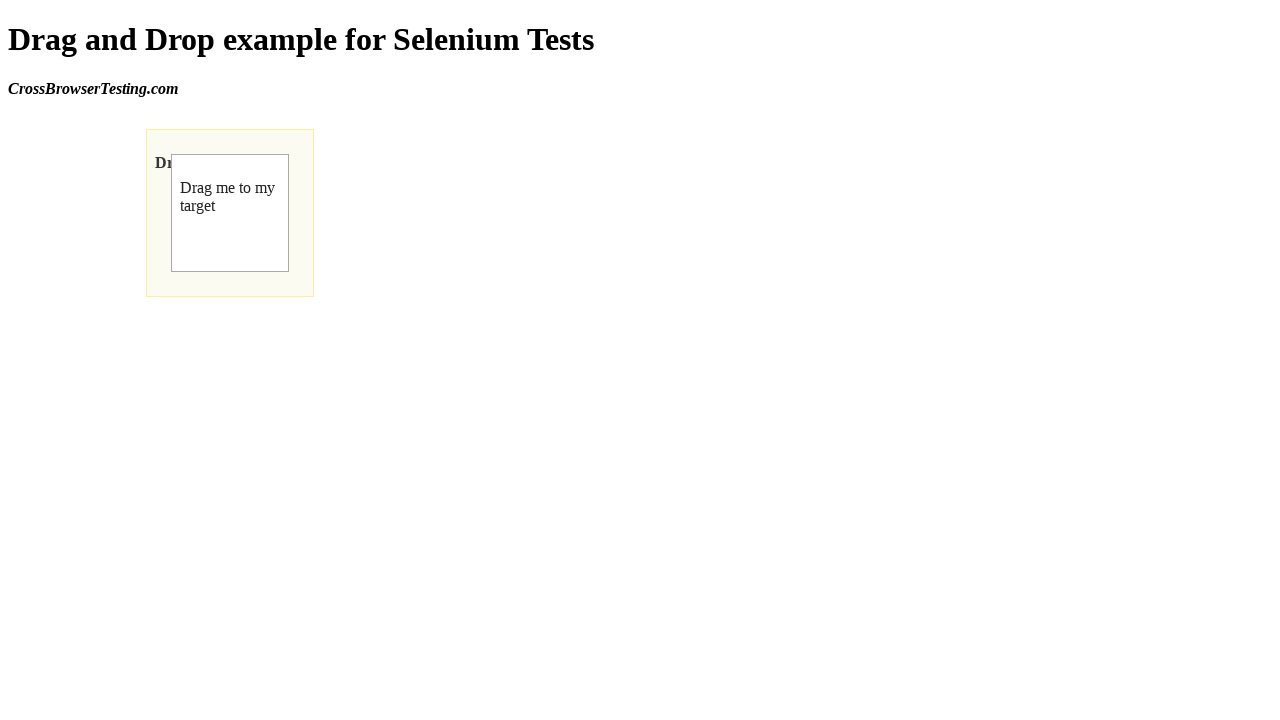